Tests the cocktail maker website by clicking the age verification button and selecting ingredient checkboxes (Brandy and Orange Juice) to find cocktail recipes.

Starting URL: https://www.makemycocktail.com/?#HowToMakeACocktail

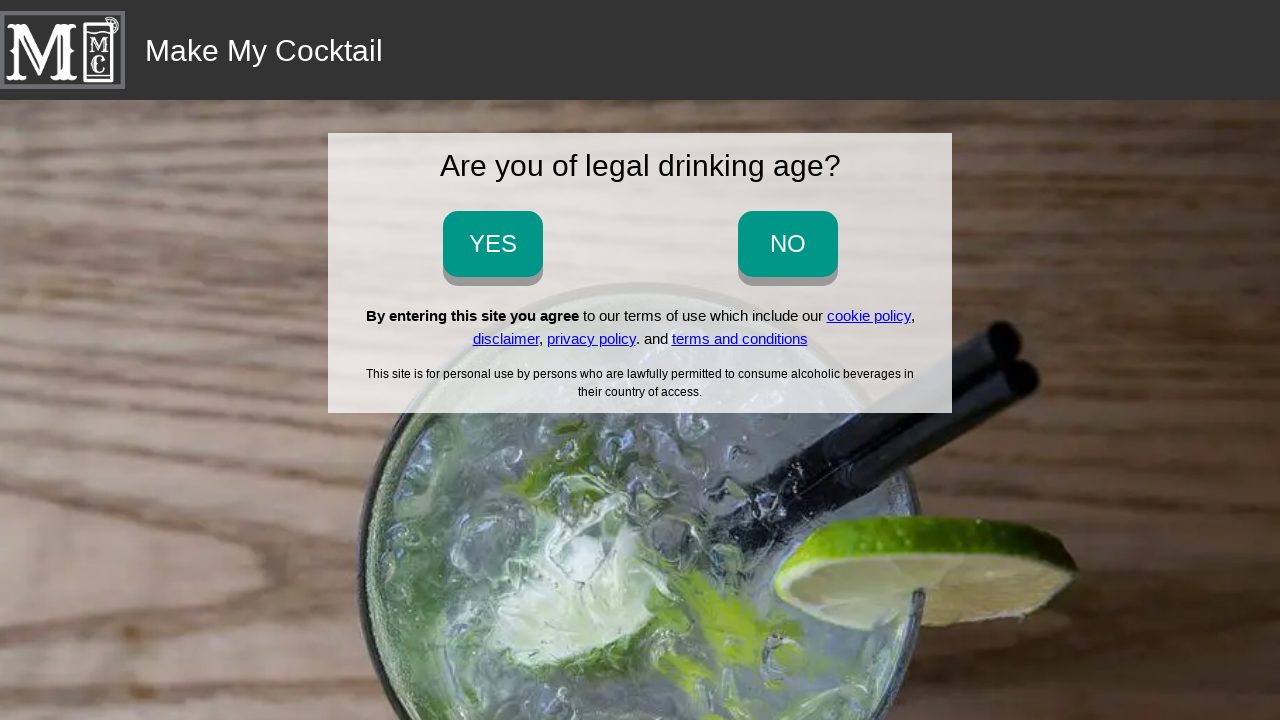

Clicked age verification button to confirm legal drinking age at (492, 244) on input[onclick='ageVerification_yes()']
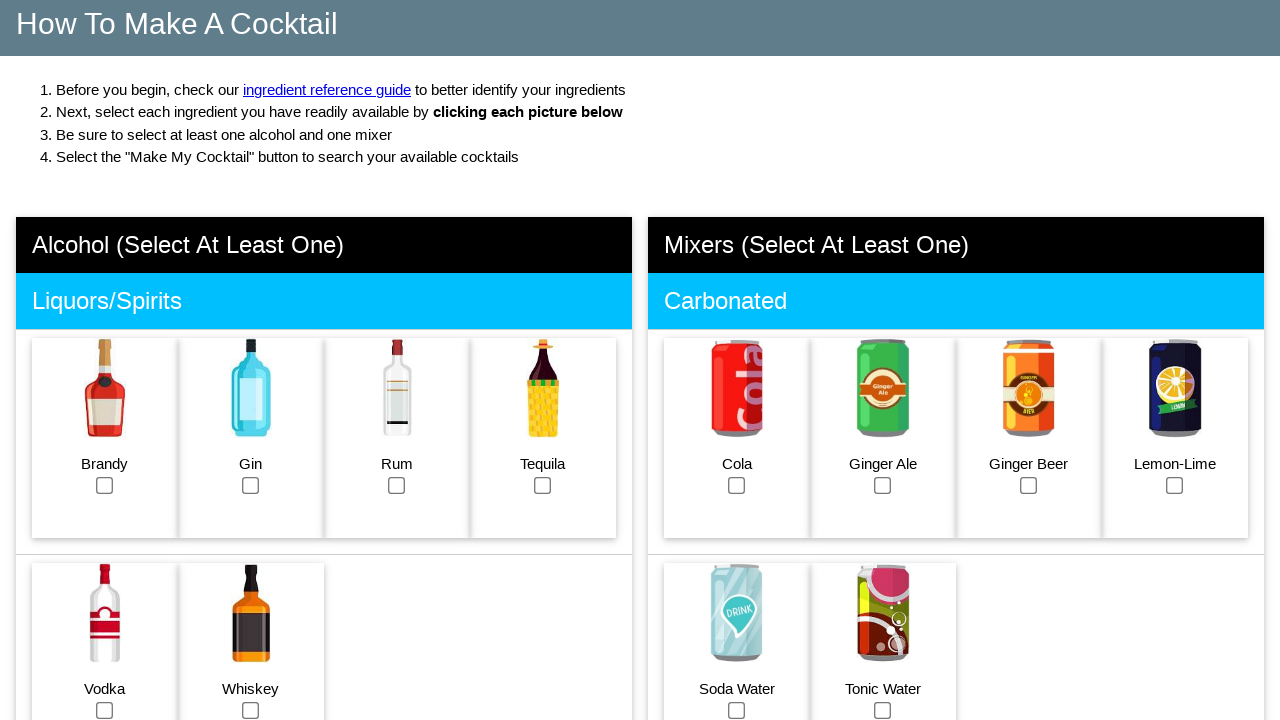

Selected Brandy ingredient checkbox at (105, 485) on #brandy_checkbox
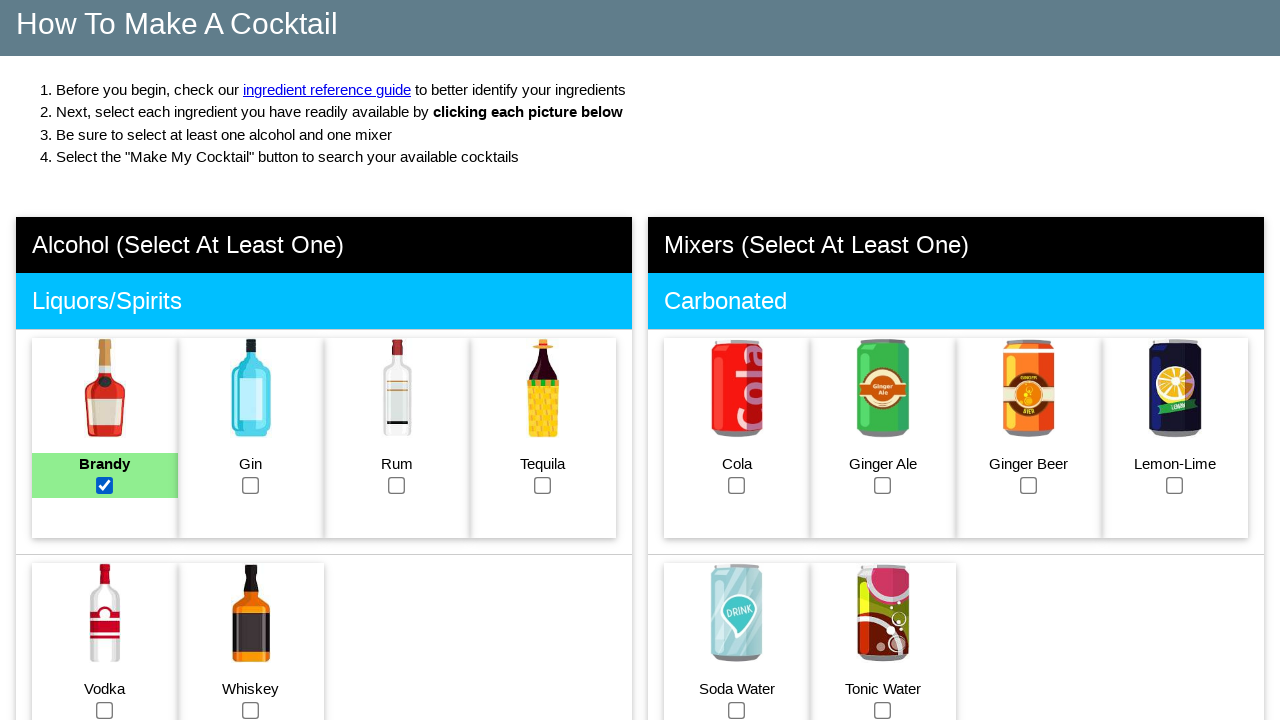

Selected Orange Juice ingredient checkbox at (737, 360) on #orangejuice_checkbox
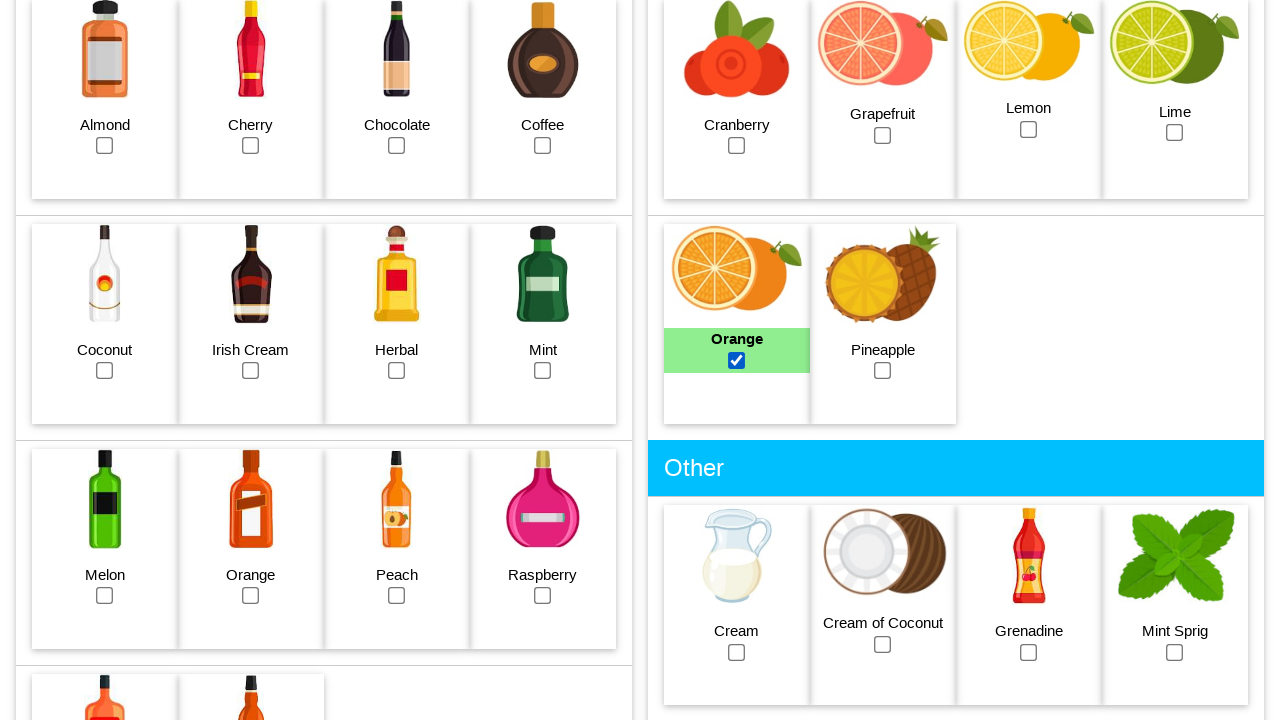

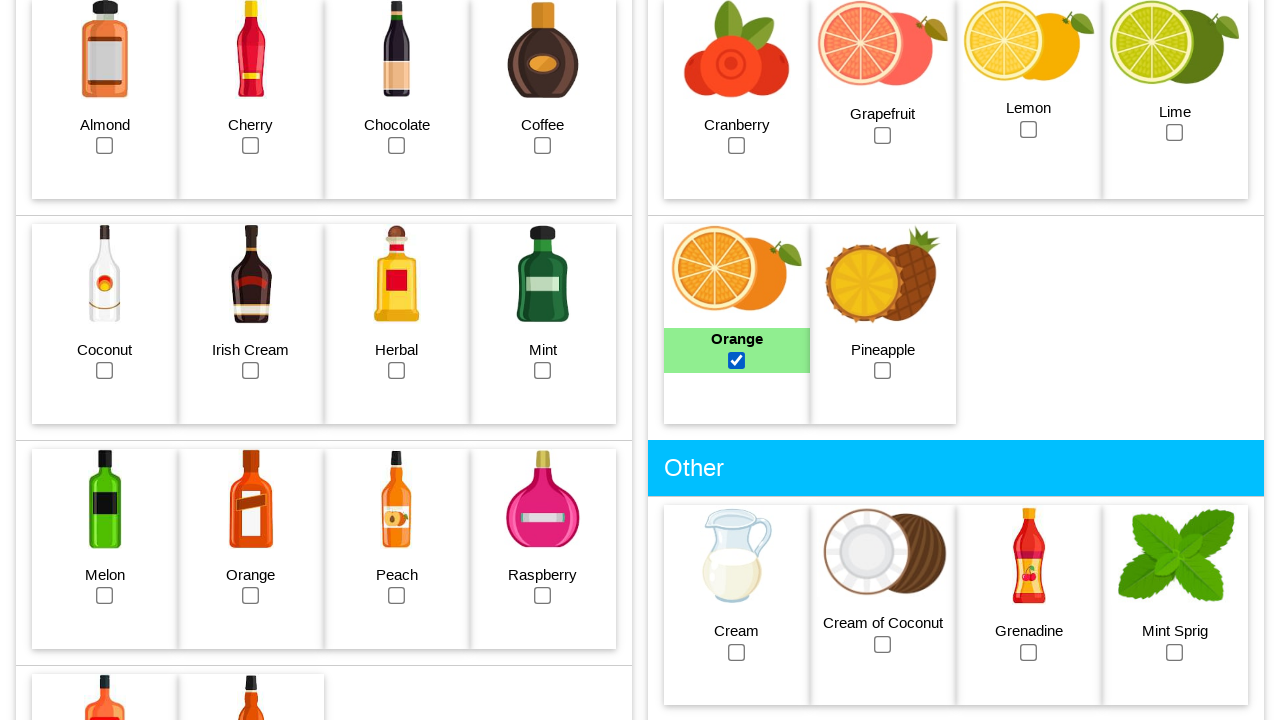